Tests copy and paste functionality by typing text into an input field, selecting all with Ctrl+A, copying with Ctrl+C, and pasting into a textarea with Ctrl+V, then verifying both fields have the same content.

Starting URL: https://bonigarcia.dev/selenium-webdriver-java/web-form.html

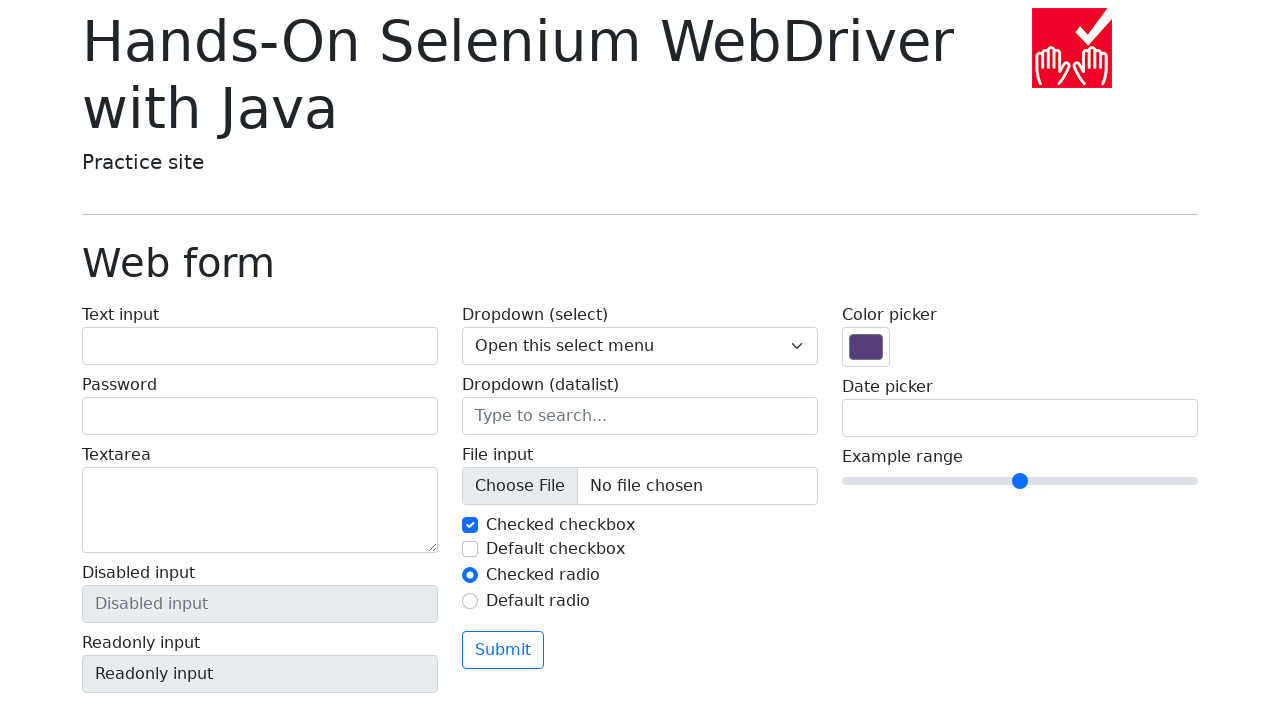

Located input text field with name 'my-text'
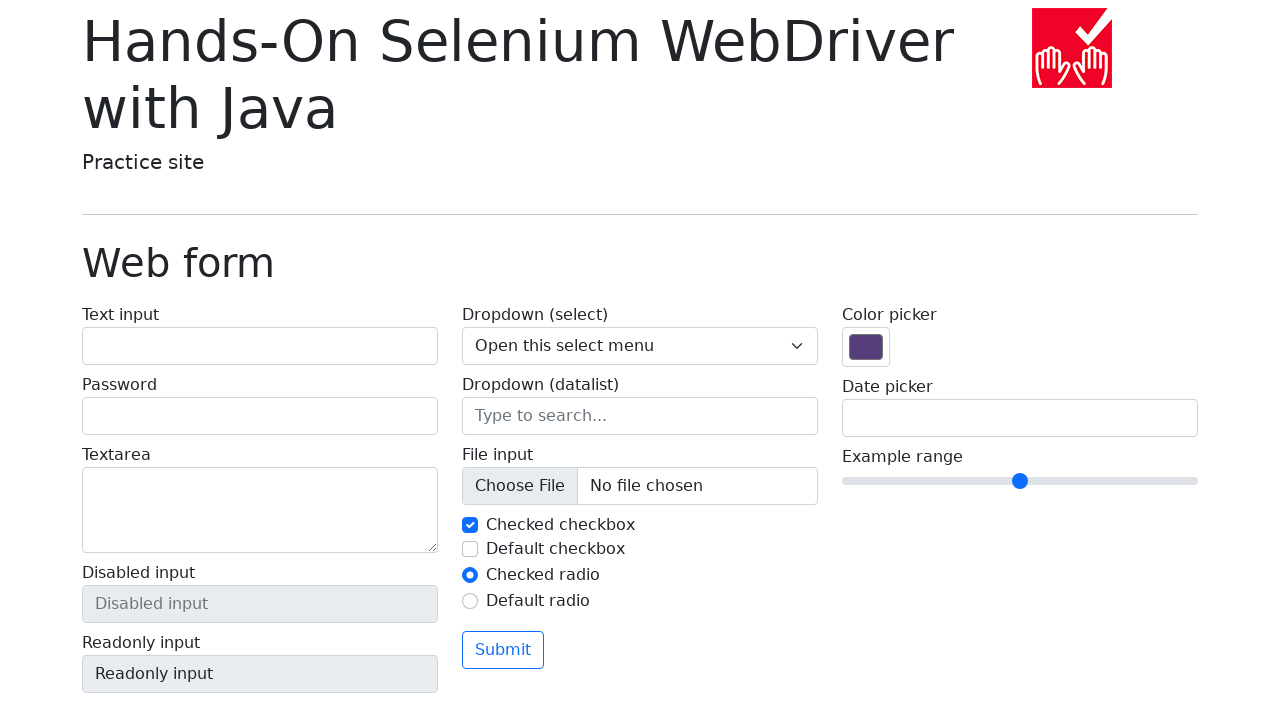

Located textarea with name 'my-textarea'
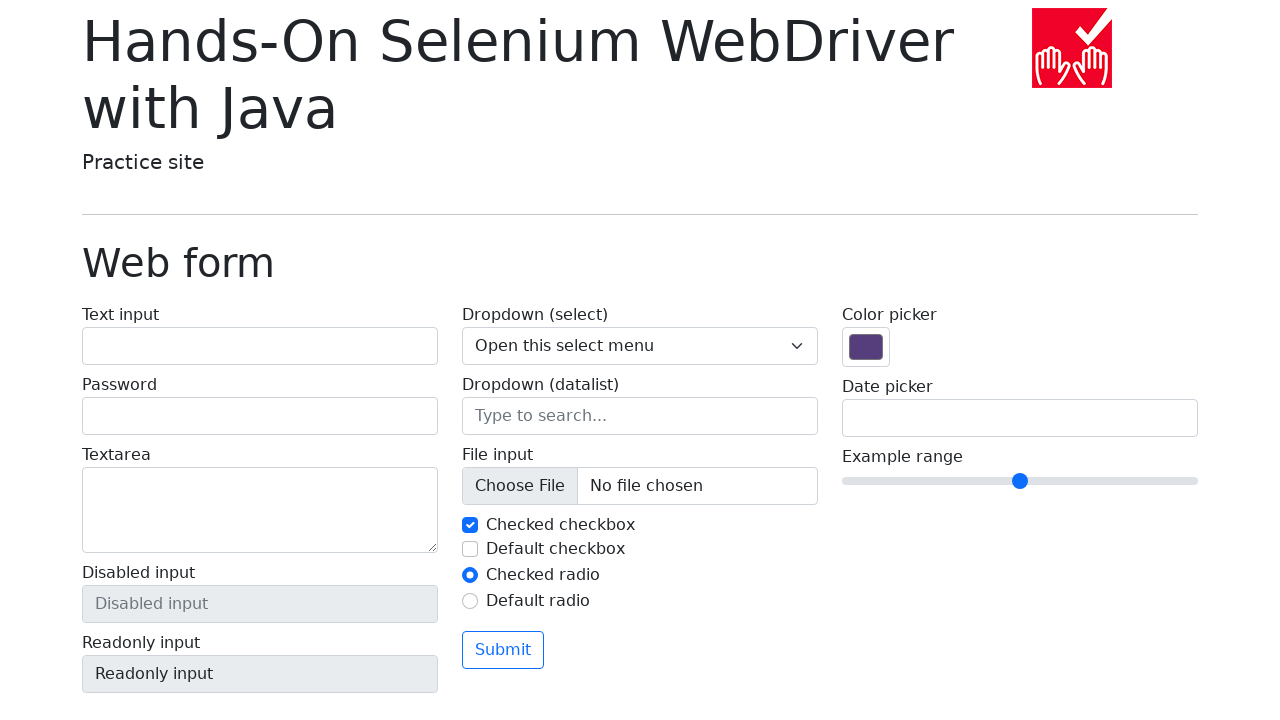

Filled input field with 'hello world' on input[name='my-text']
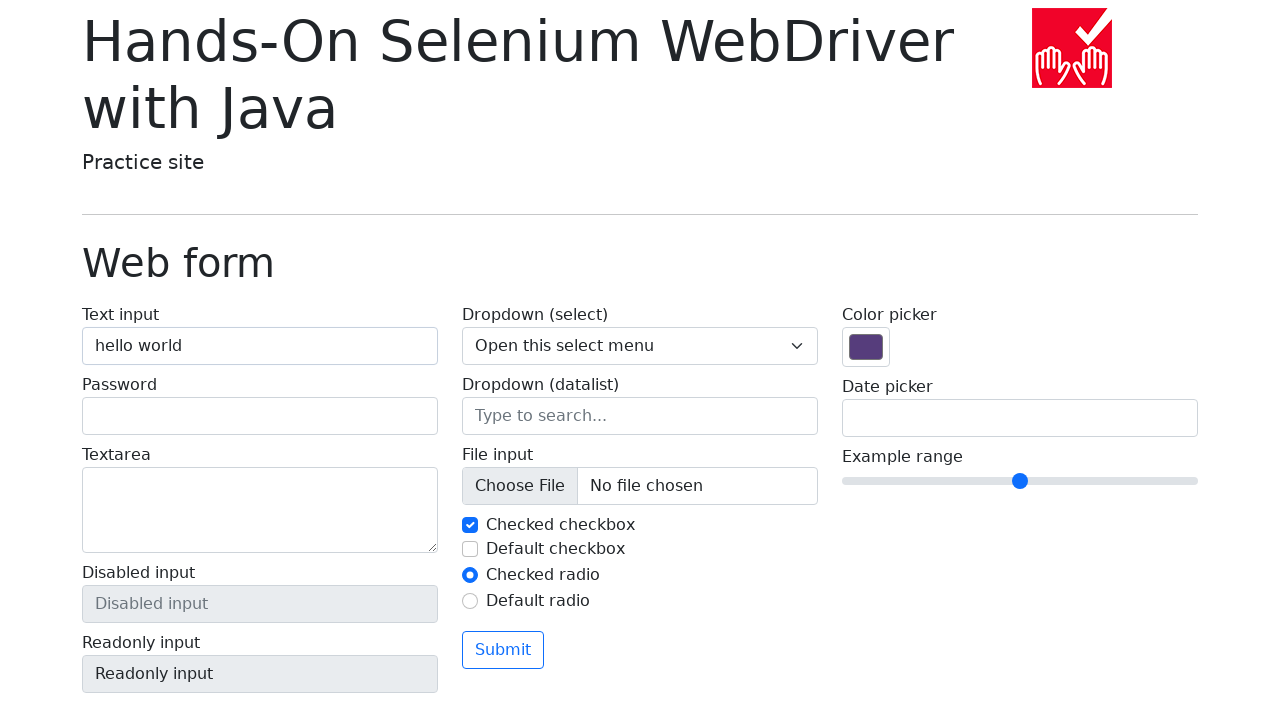

Clicked input field to focus it at (260, 346) on input[name='my-text']
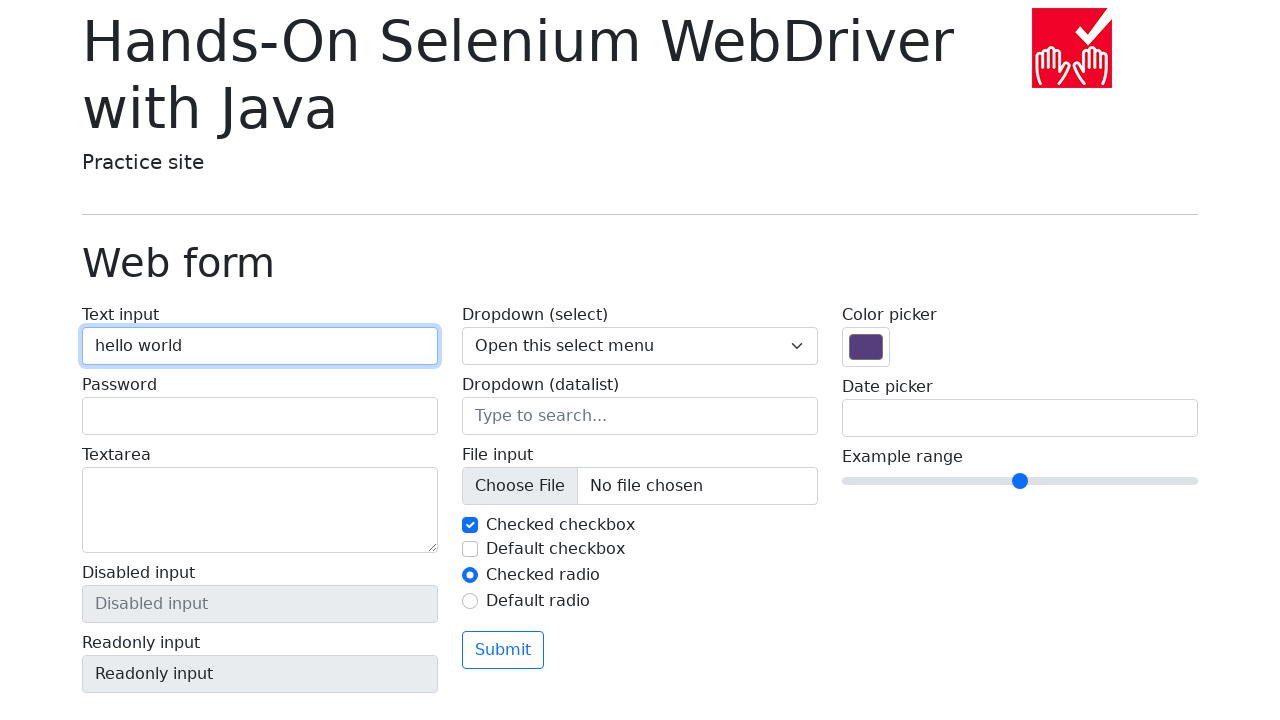

Selected all text in input field using Ctrl+A
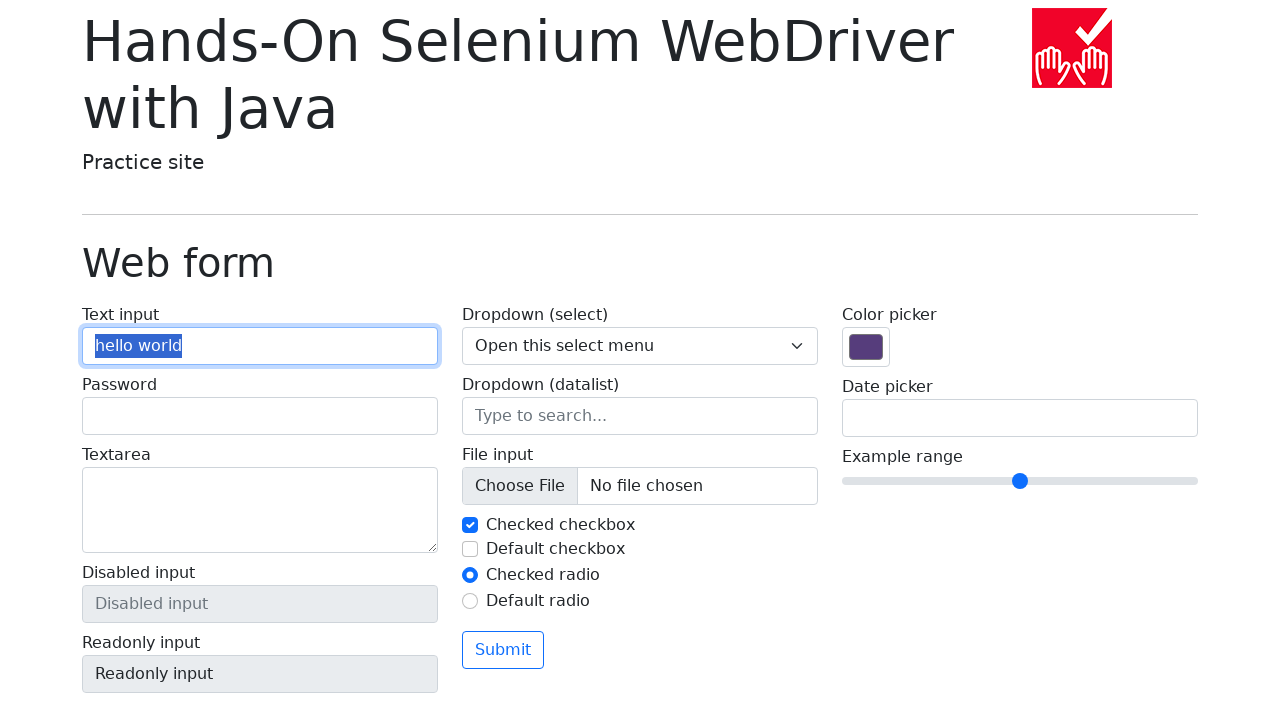

Copied selected text using Ctrl+C
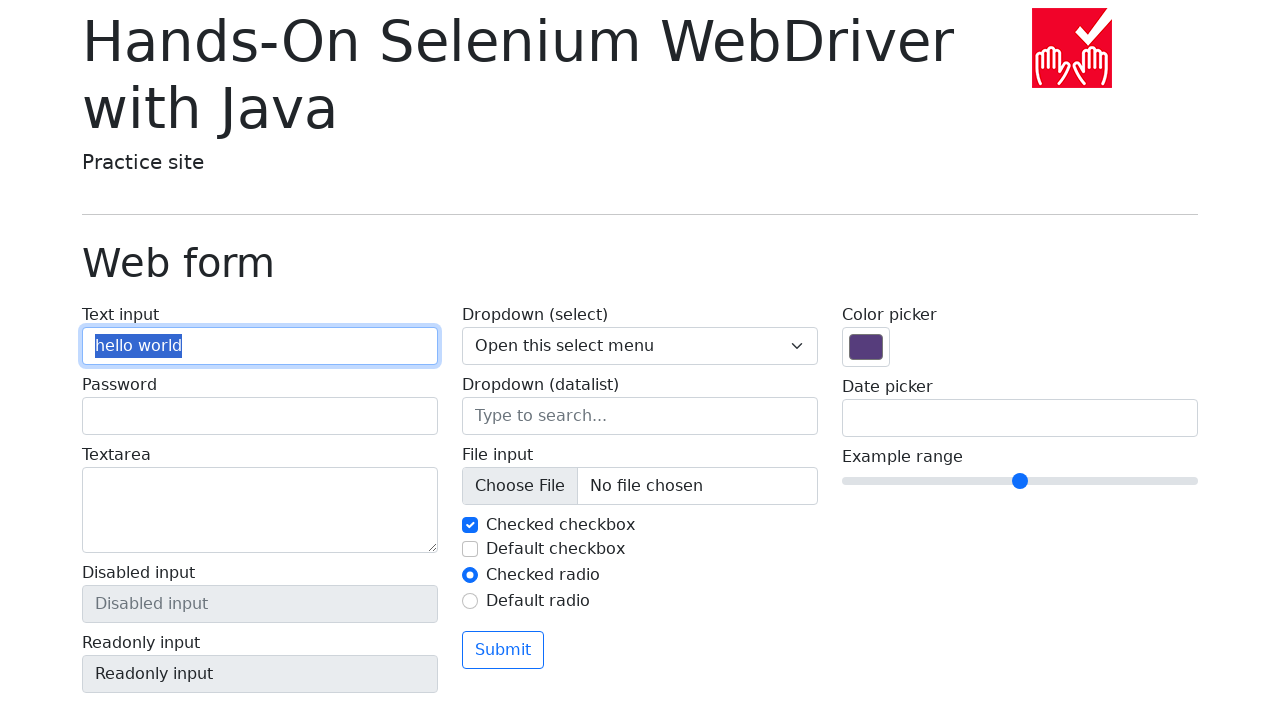

Clicked textarea to focus it at (260, 510) on textarea[name='my-textarea']
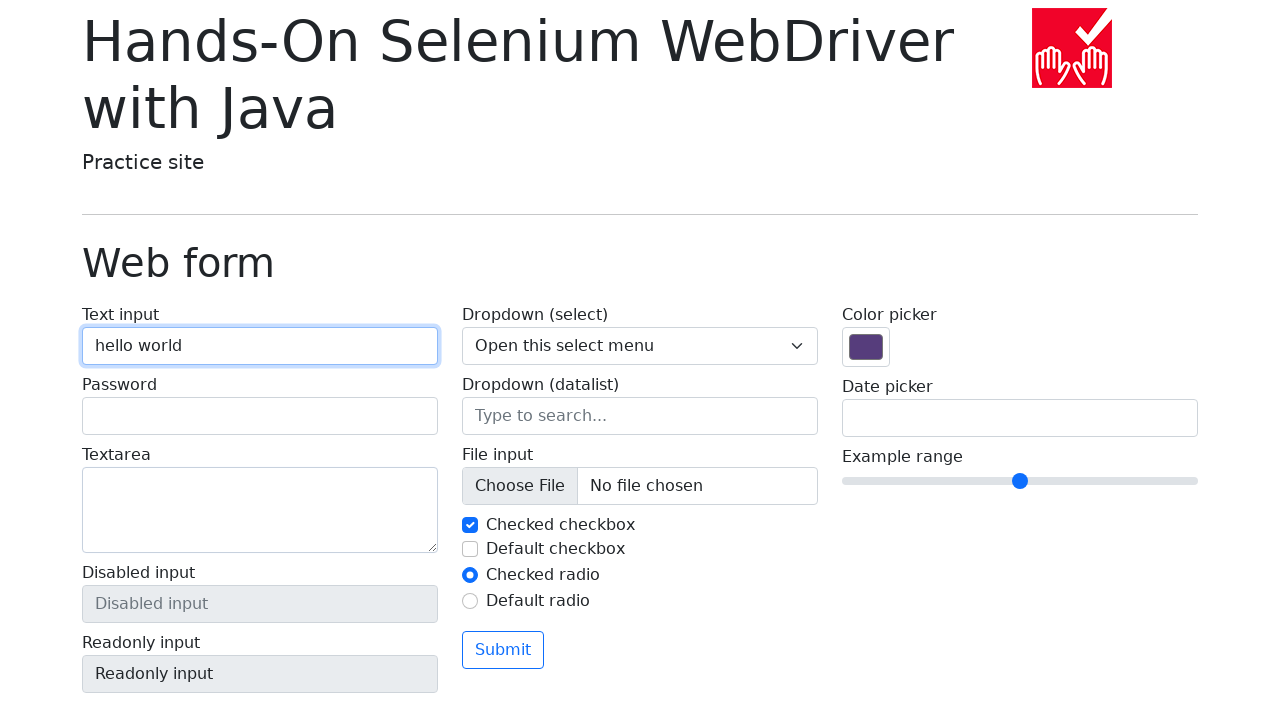

Pasted copied text into textarea using Ctrl+V
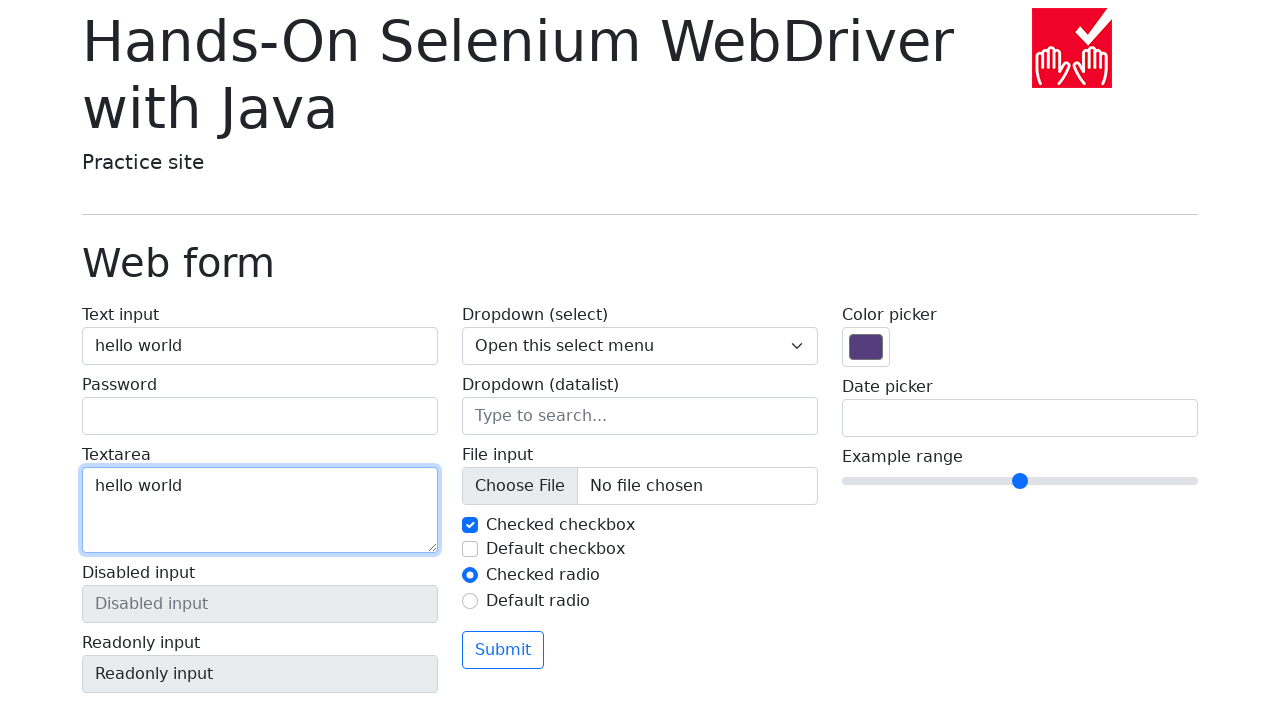

Retrieved value from input field
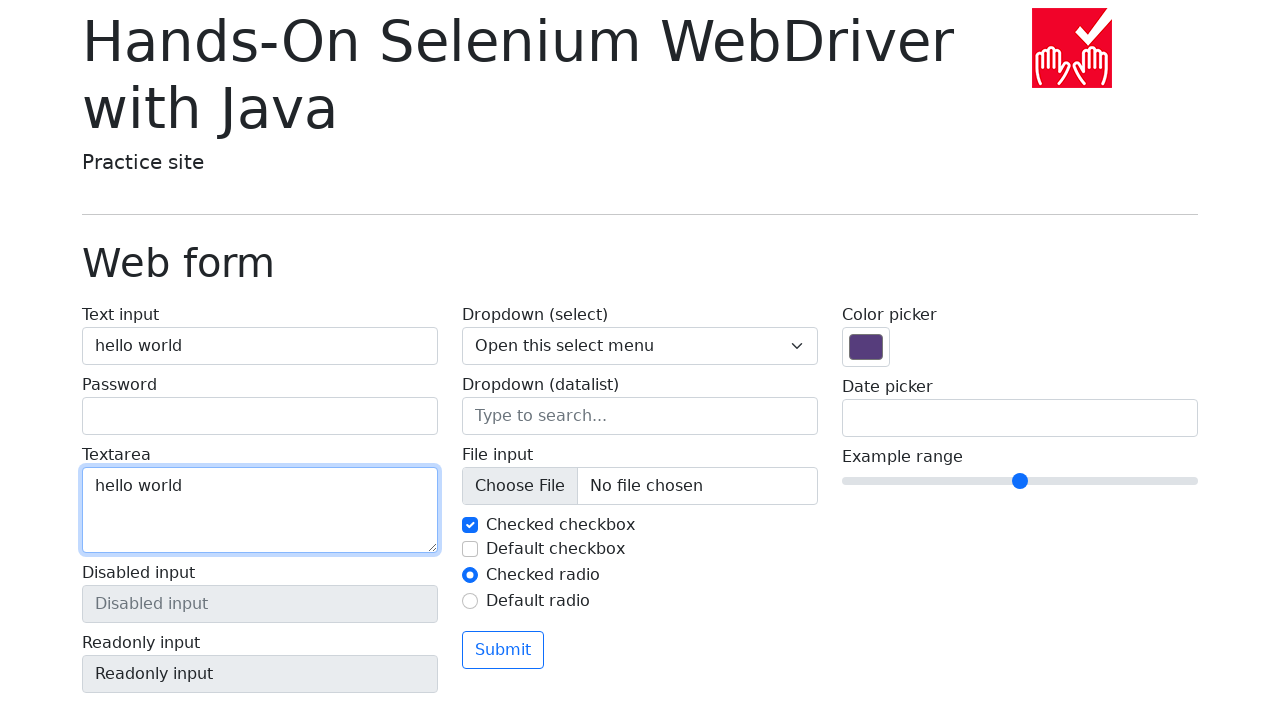

Retrieved value from textarea
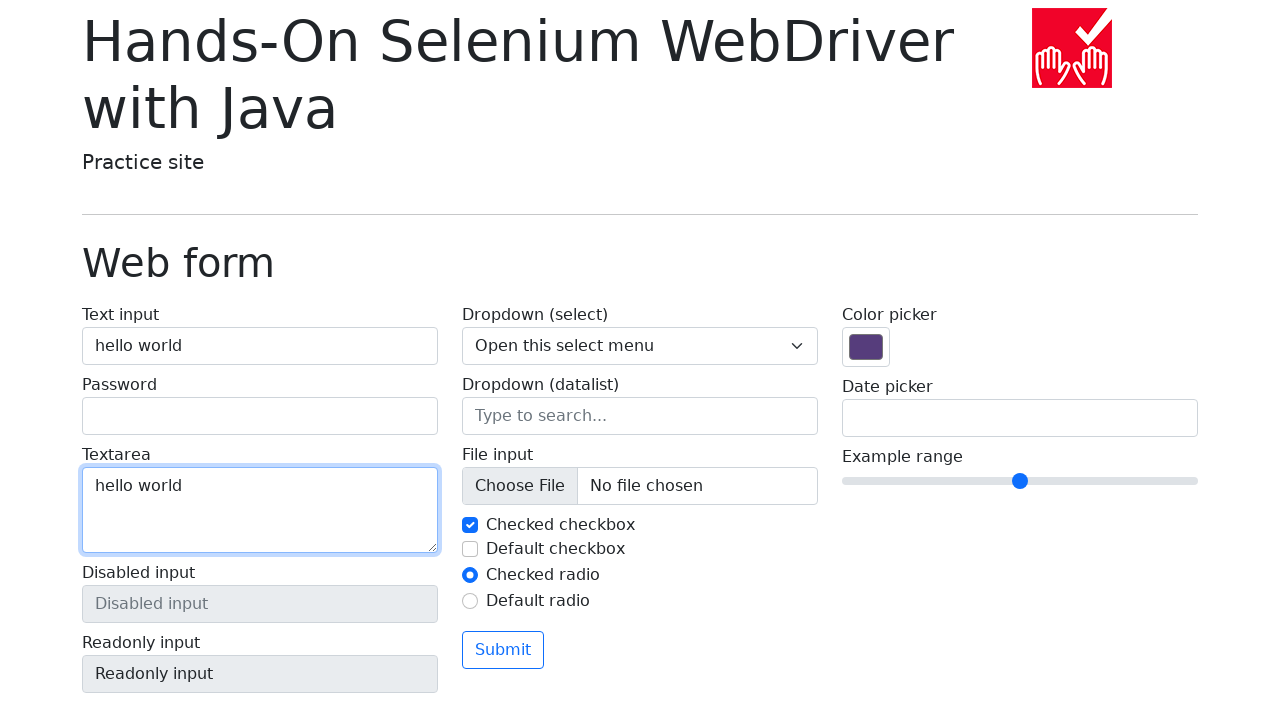

Verified that input field and textarea have the same content
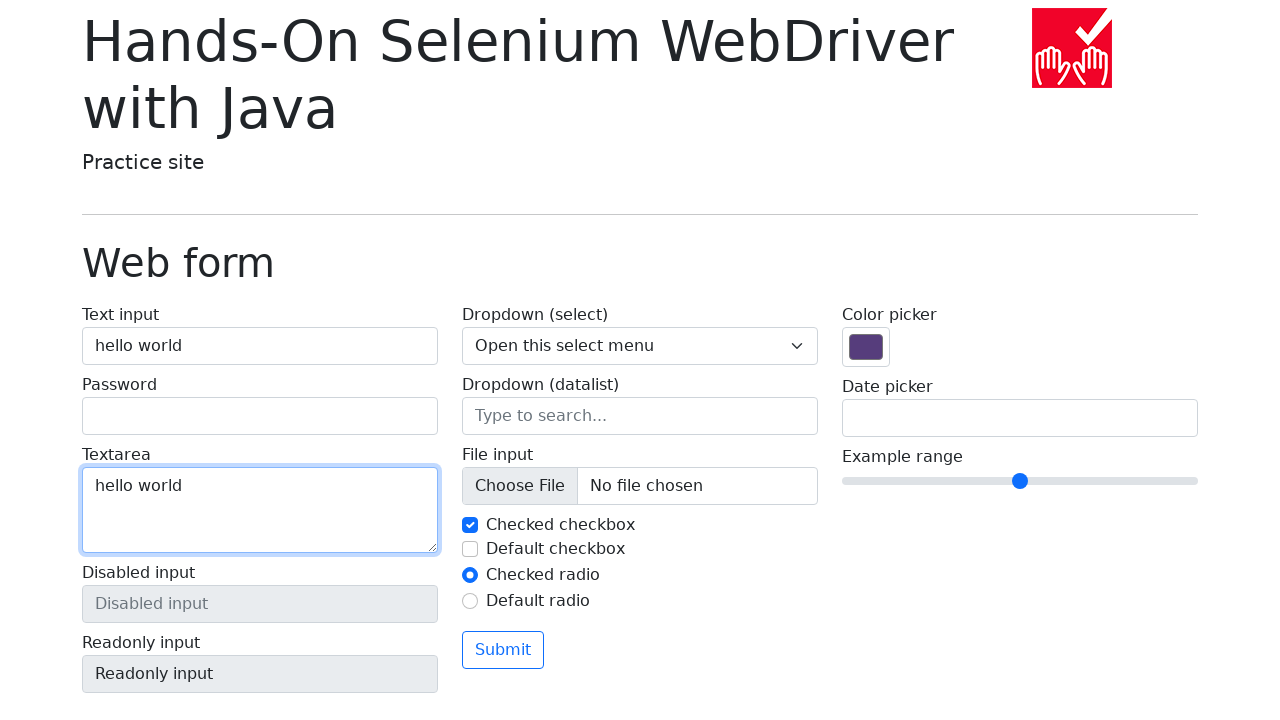

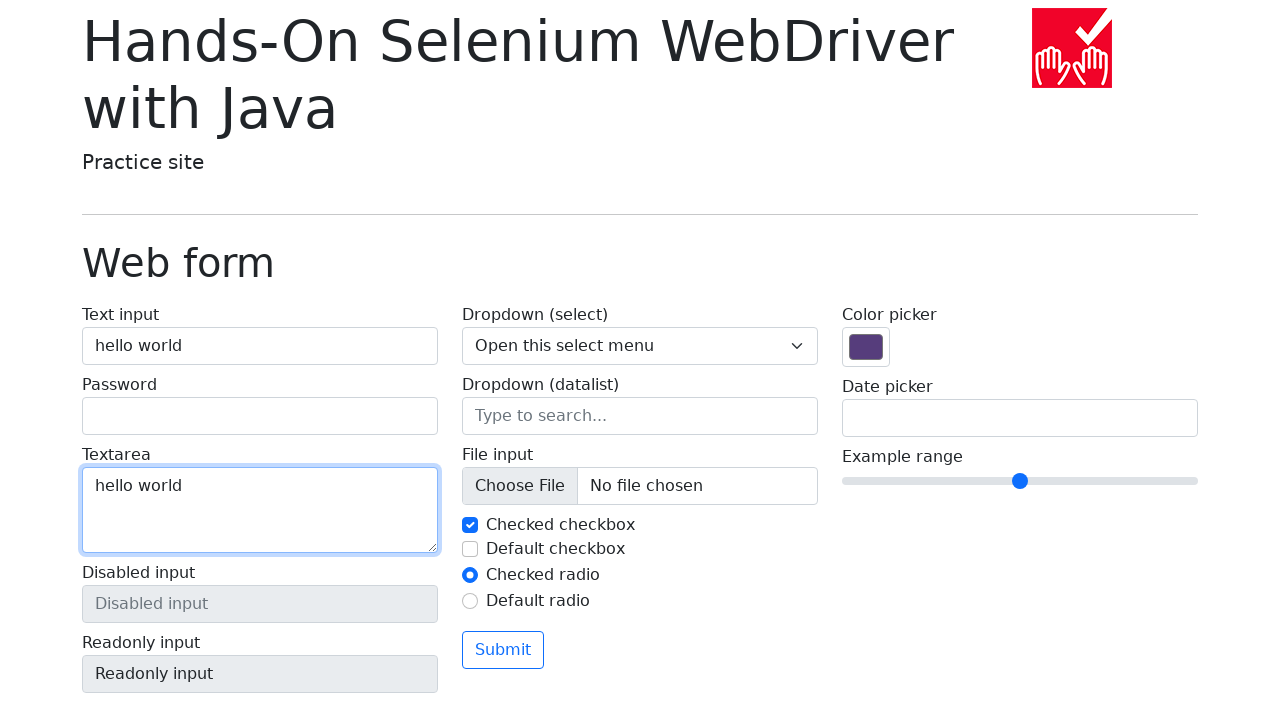